Tests dynamic control functionality by clicking an enable button and verifying that a text input becomes enabled

Starting URL: https://the-internet.herokuapp.com/dynamic_controls

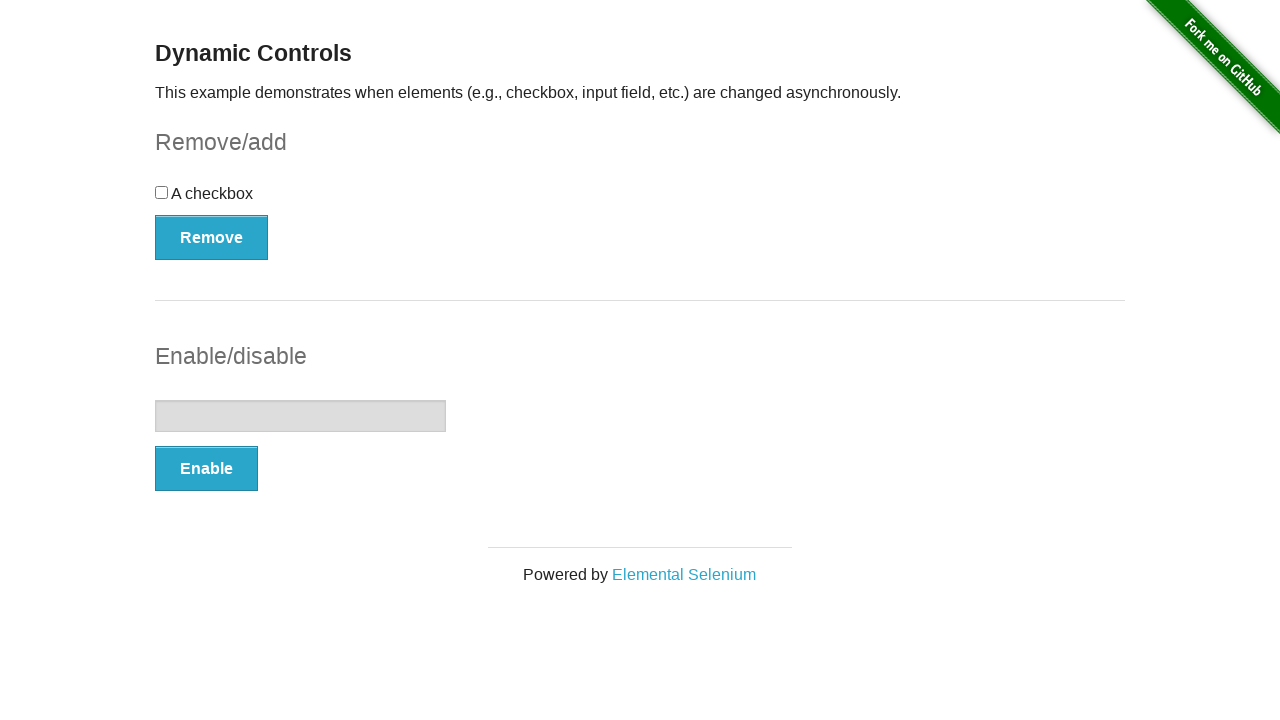

Clicked the Enable button to enable the text input at (206, 469) on button:has-text('Enable')
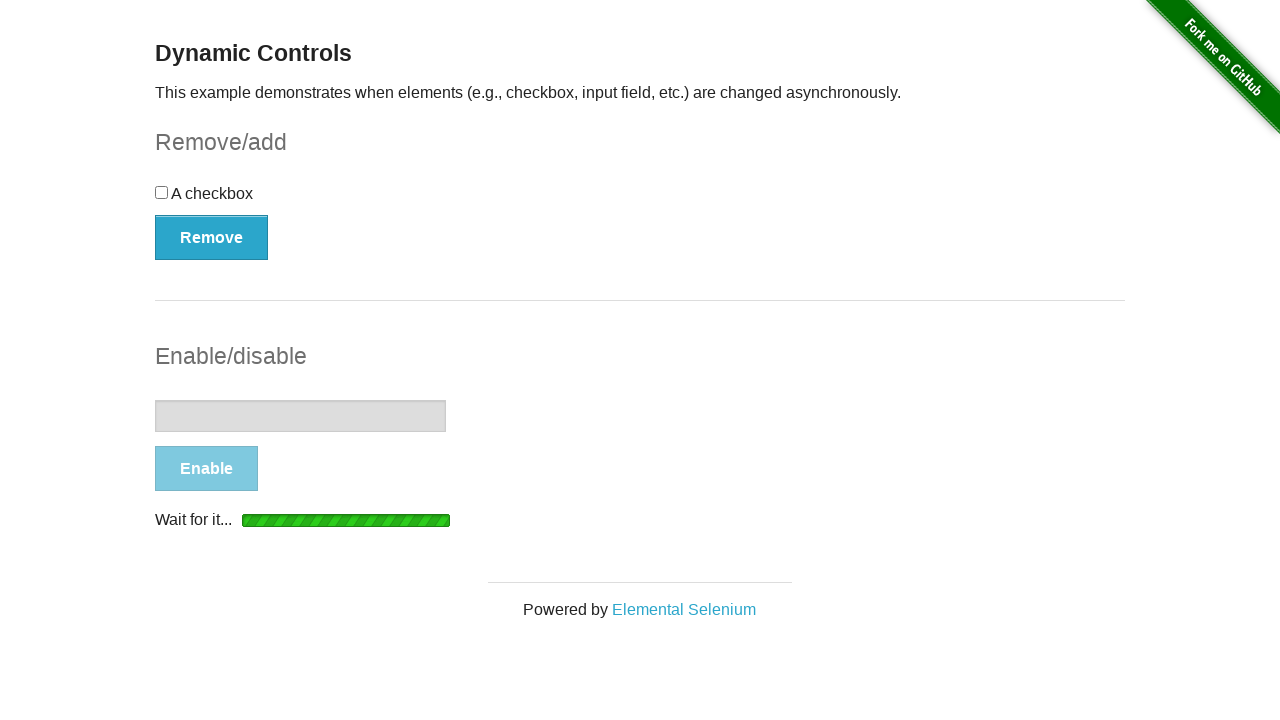

Success message appeared indicating text input is enabled
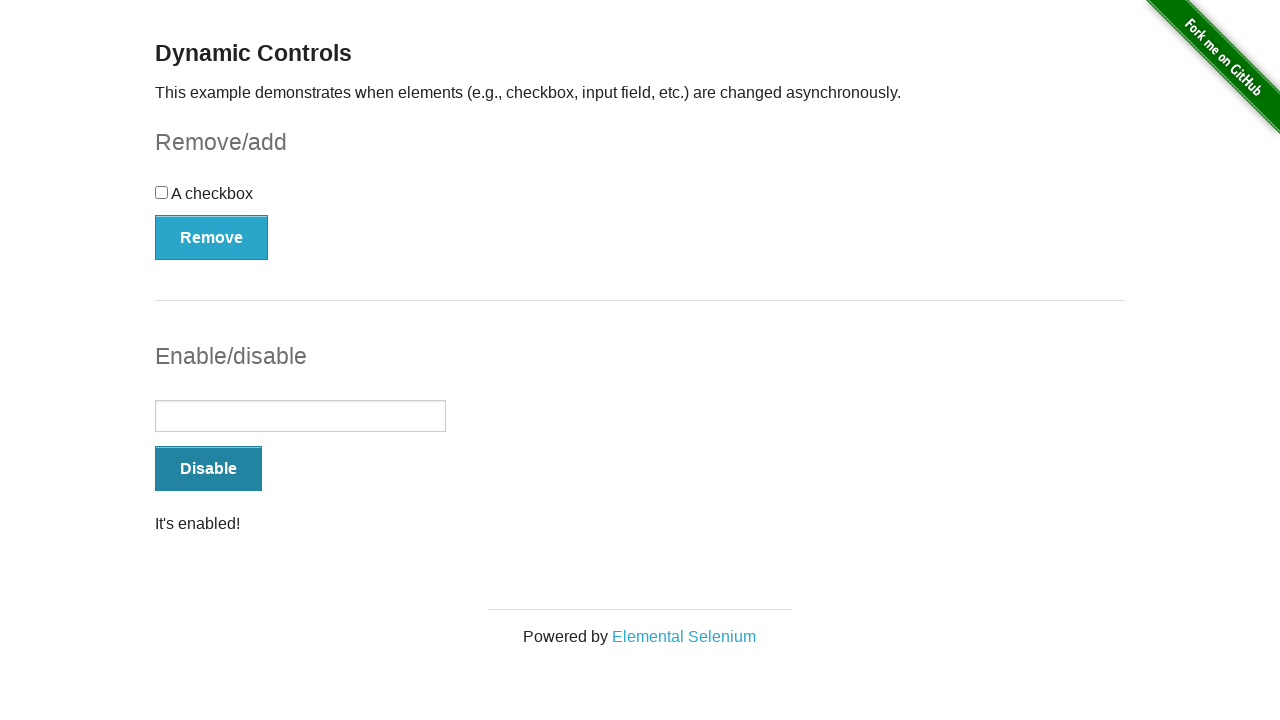

Verified success message text is 'It's enabled!'
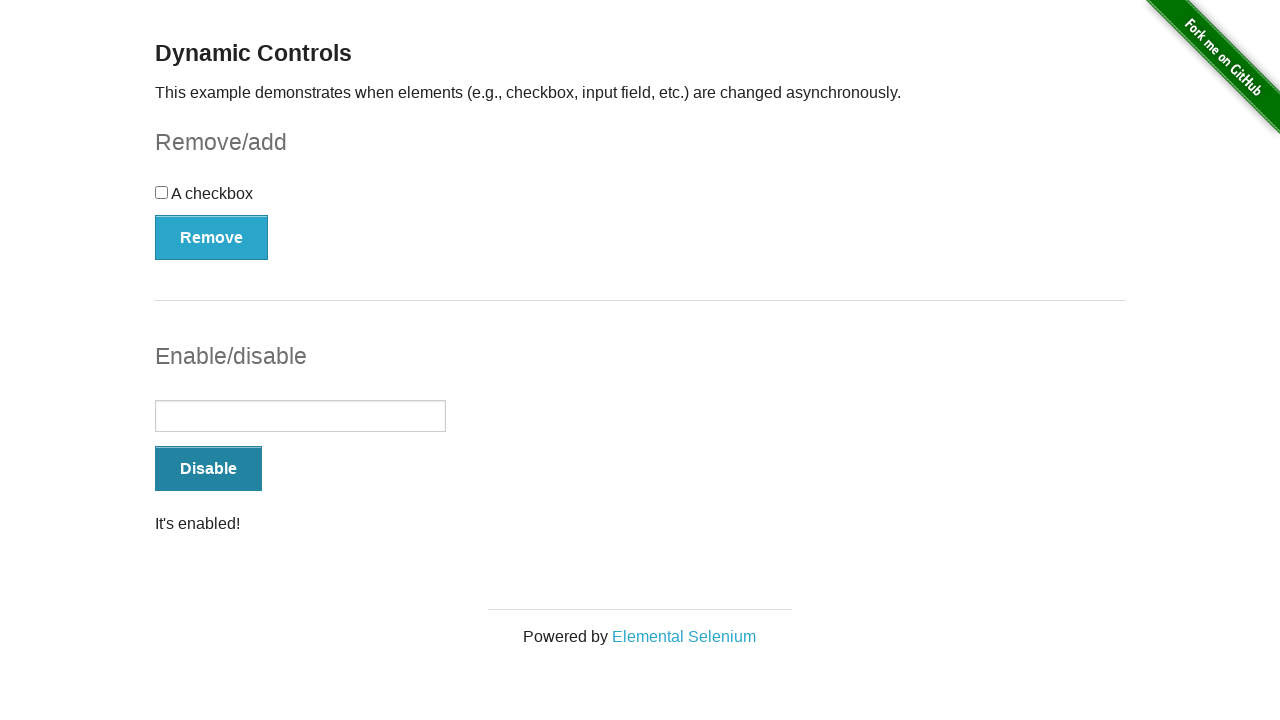

Verified text input is now enabled
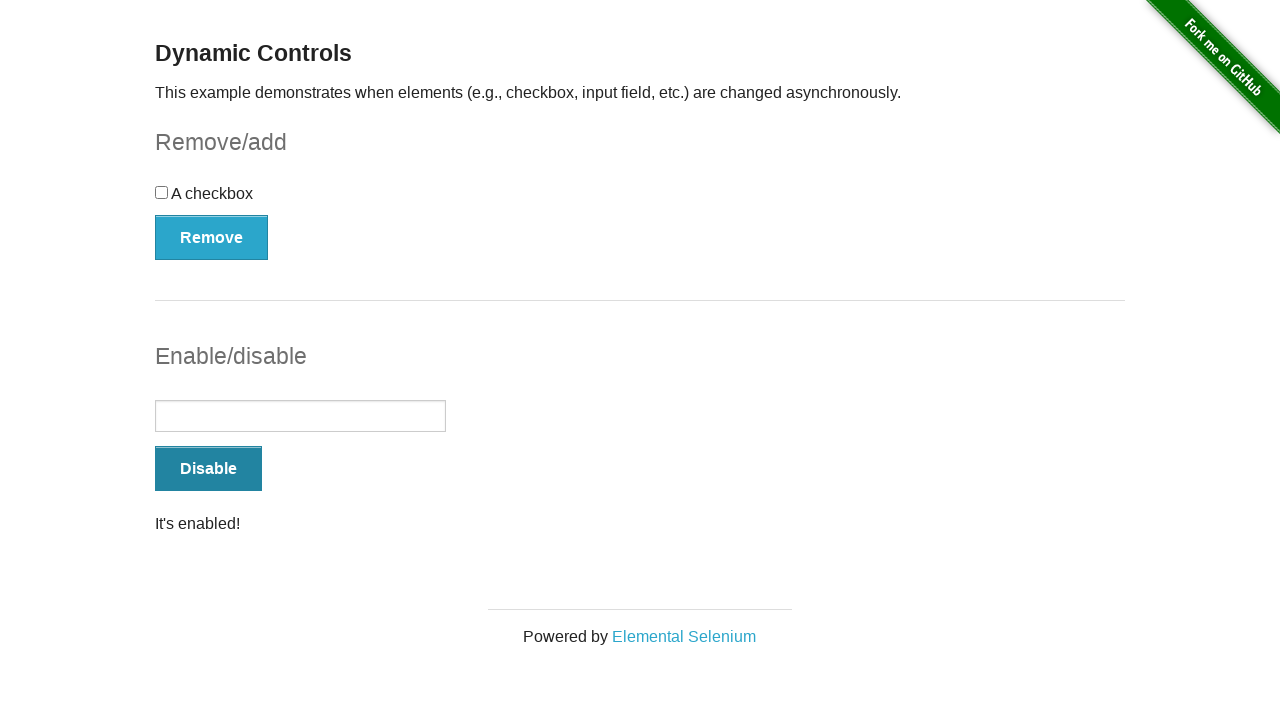

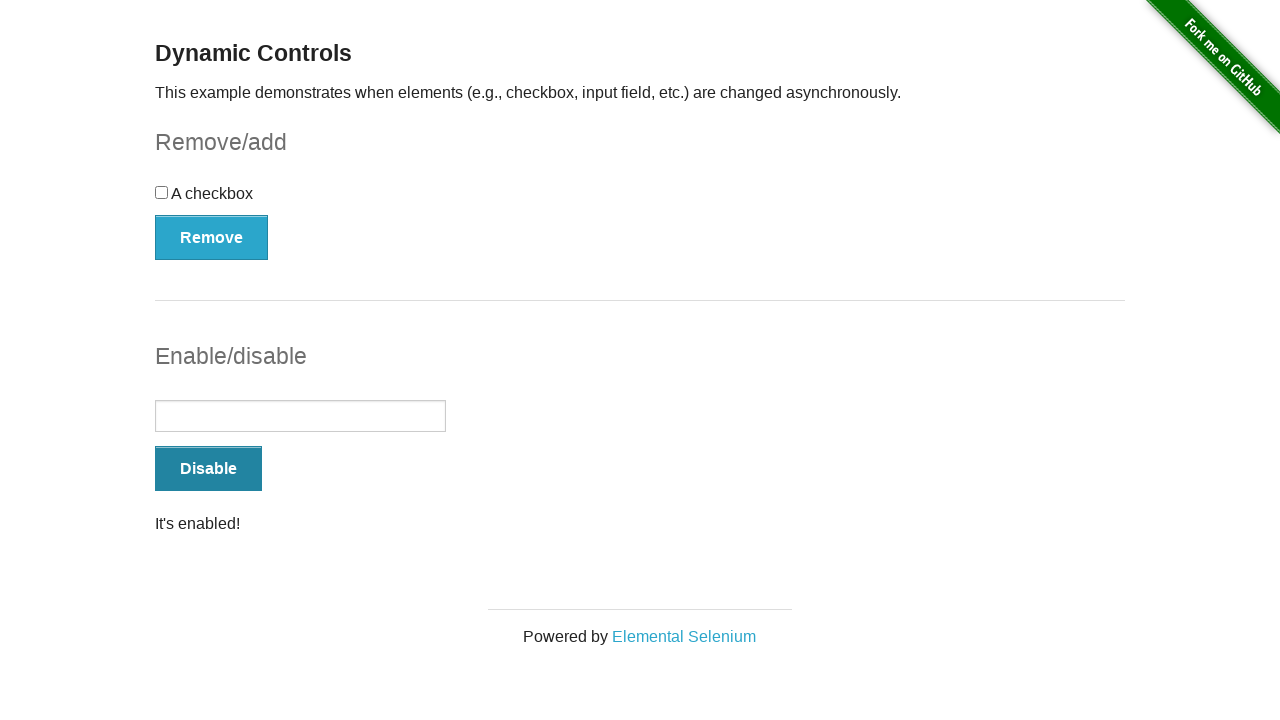